Tests a student portal by entering a student name into a bootbox prompt dialog and clicking OK, then simulating keyboard interactions (likely for media permission dialogs) to join a session.

Starting URL: https://live.monetanalytics.com/stu_proc/student.html#

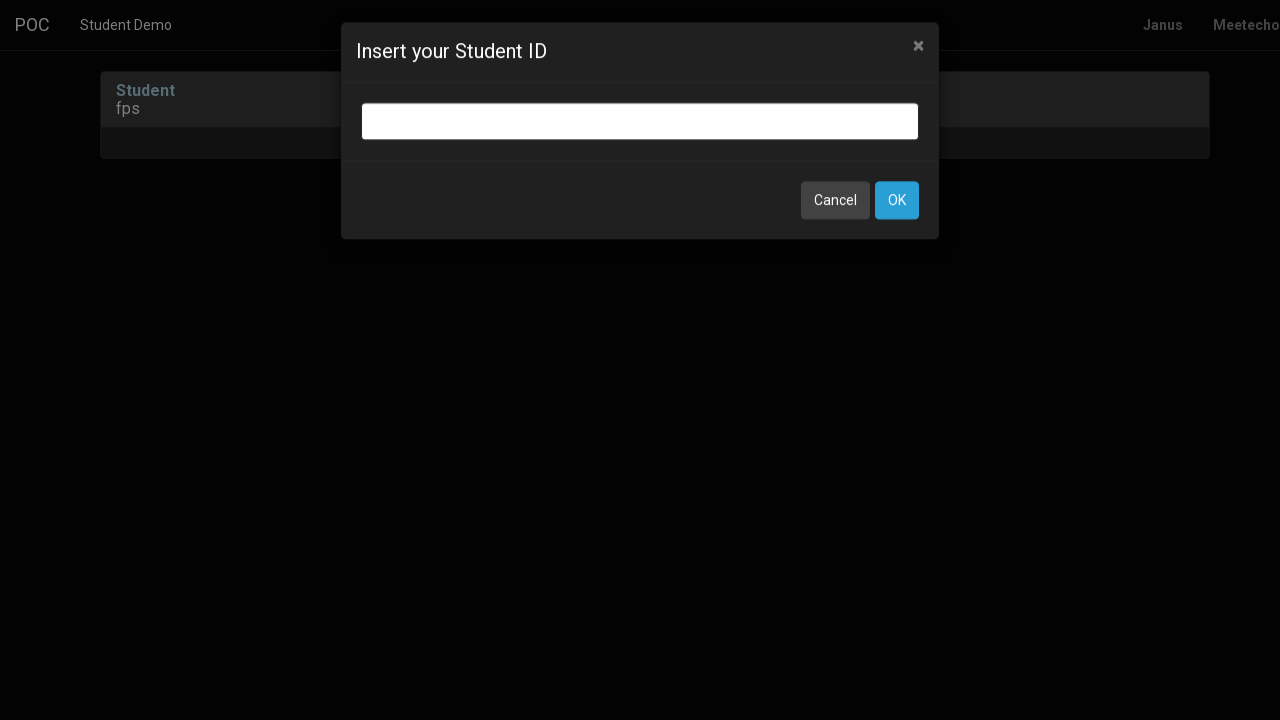

Bootbox input dialog appeared and is ready
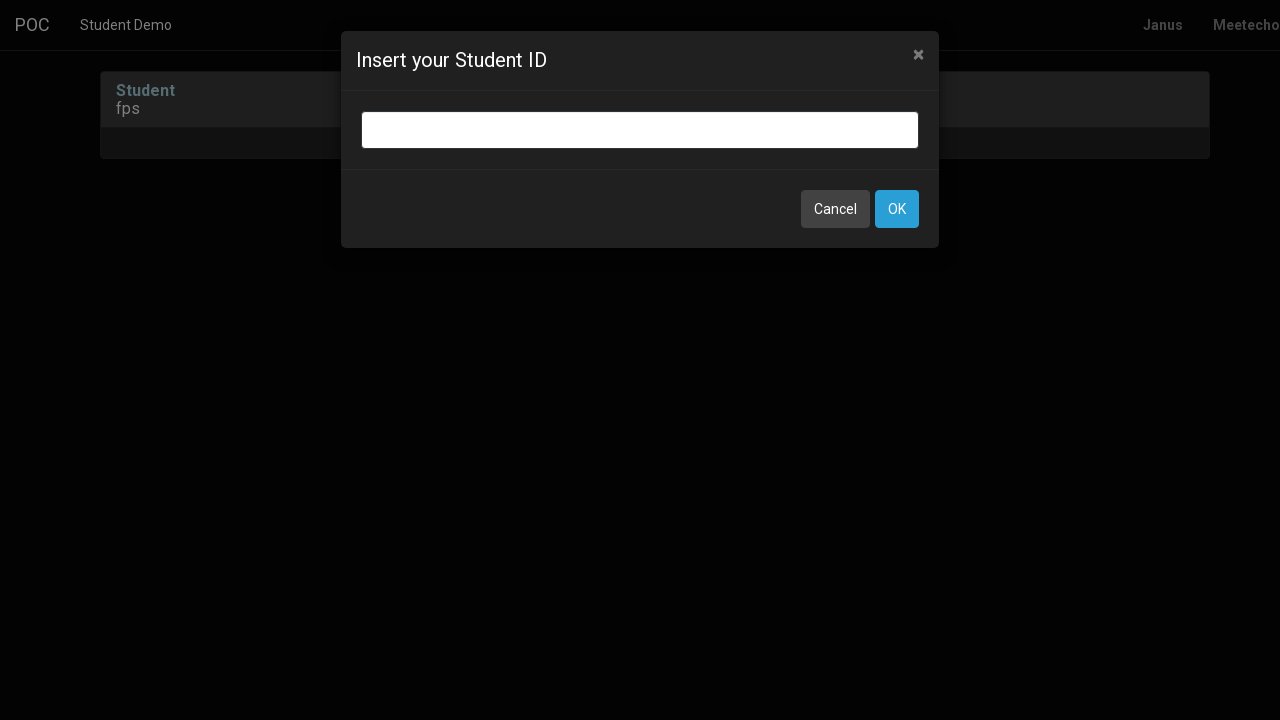

Entered student name 'Student-23' in bootbox prompt on input.bootbox-input.bootbox-input-text.form-control
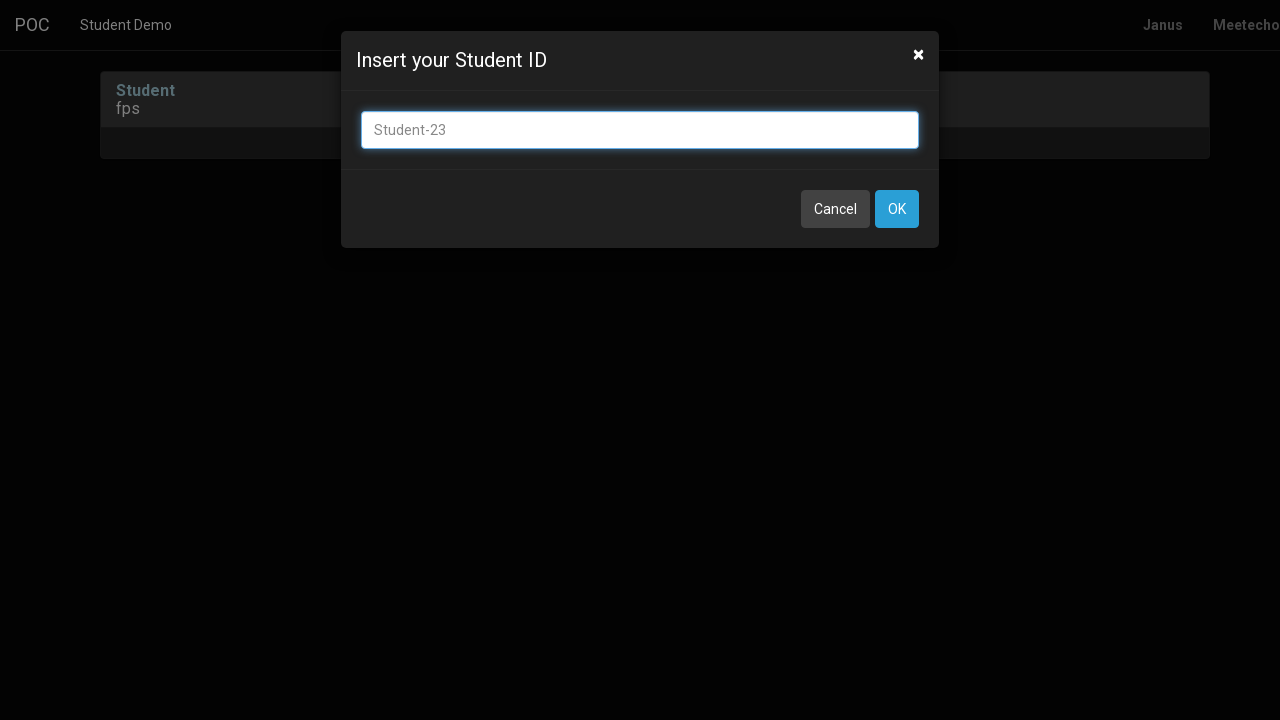

Clicked OK button to confirm student name at (897, 209) on xpath=//button[contains(text(),'OK')]
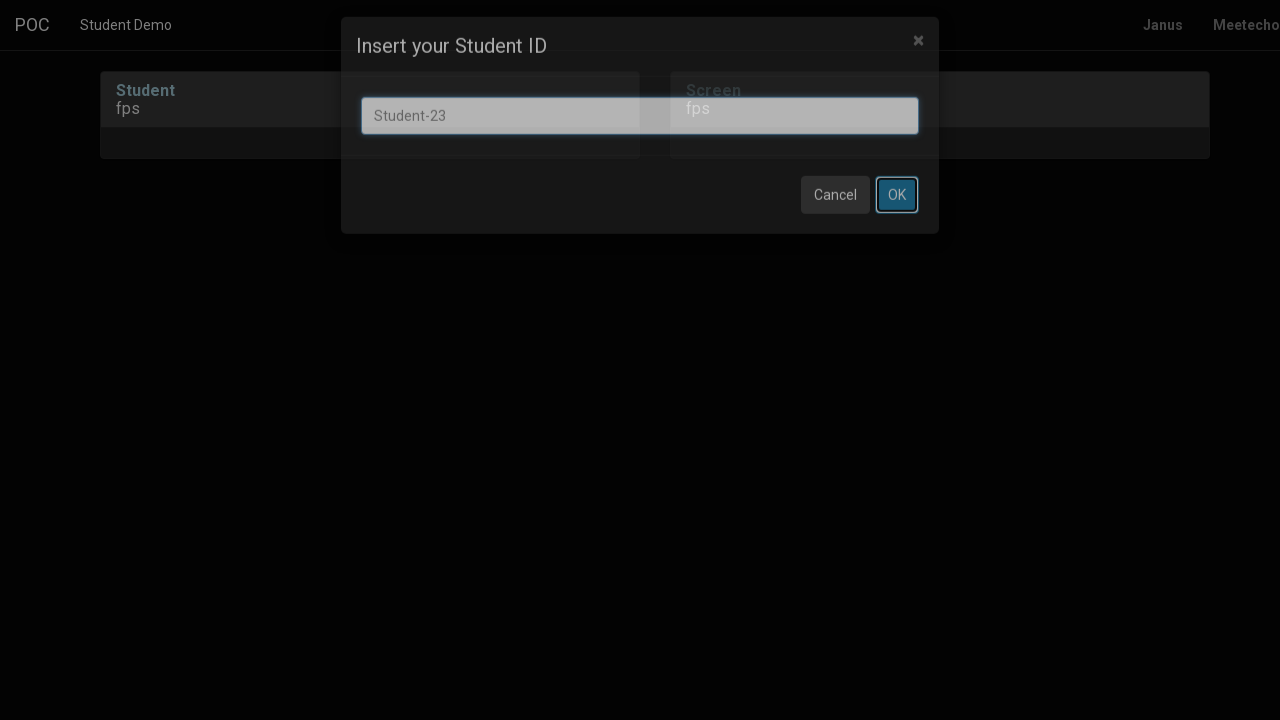

Waited 8 seconds for page to process
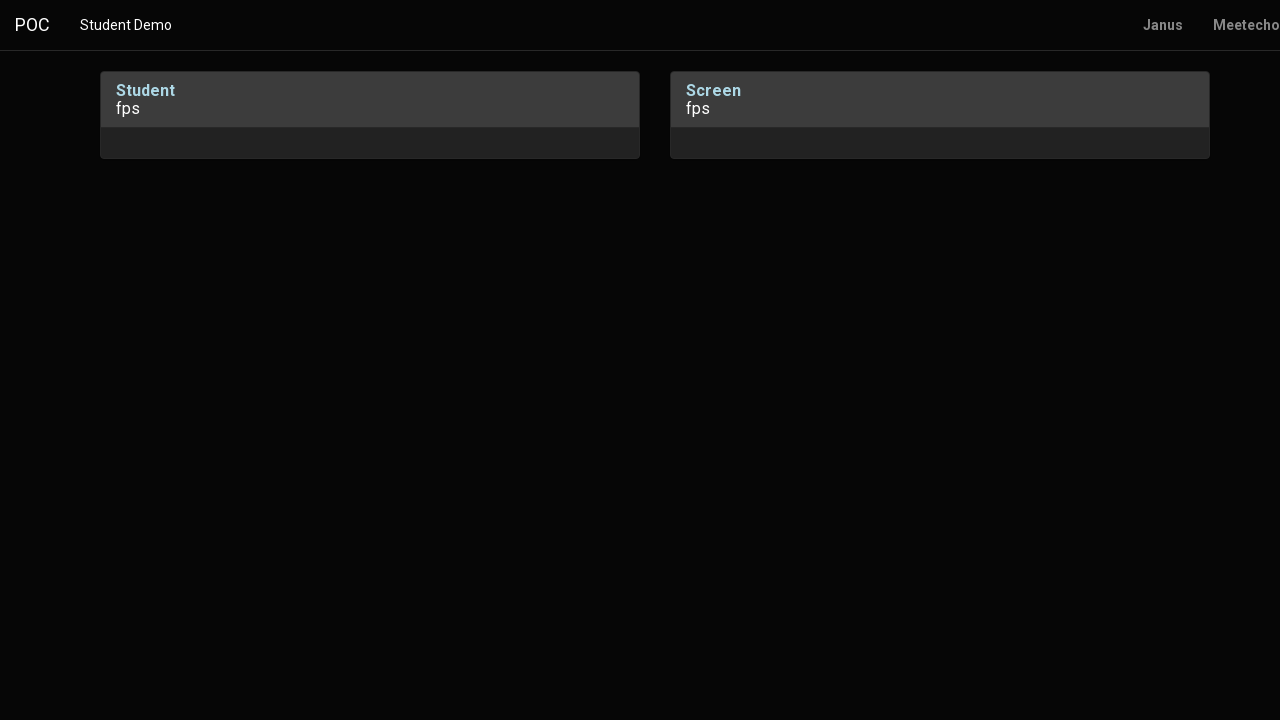

Pressed Tab key for dialog navigation
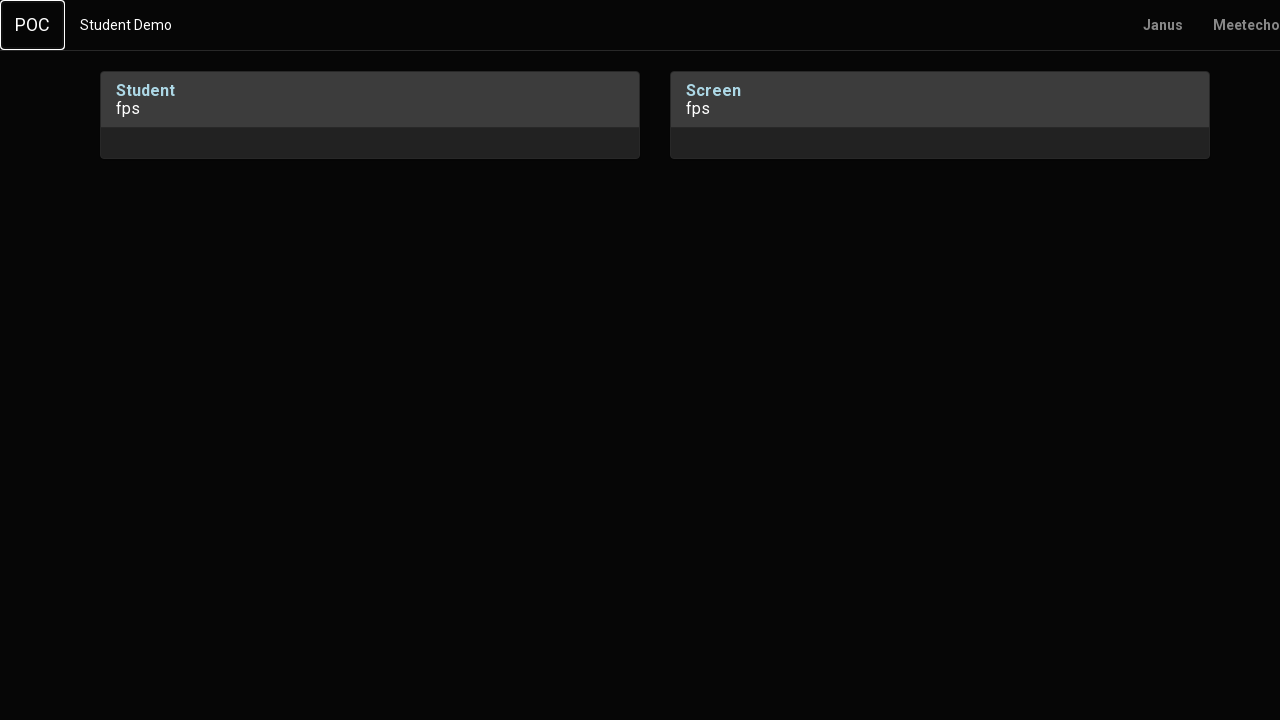

Waited 1 second after Tab key press
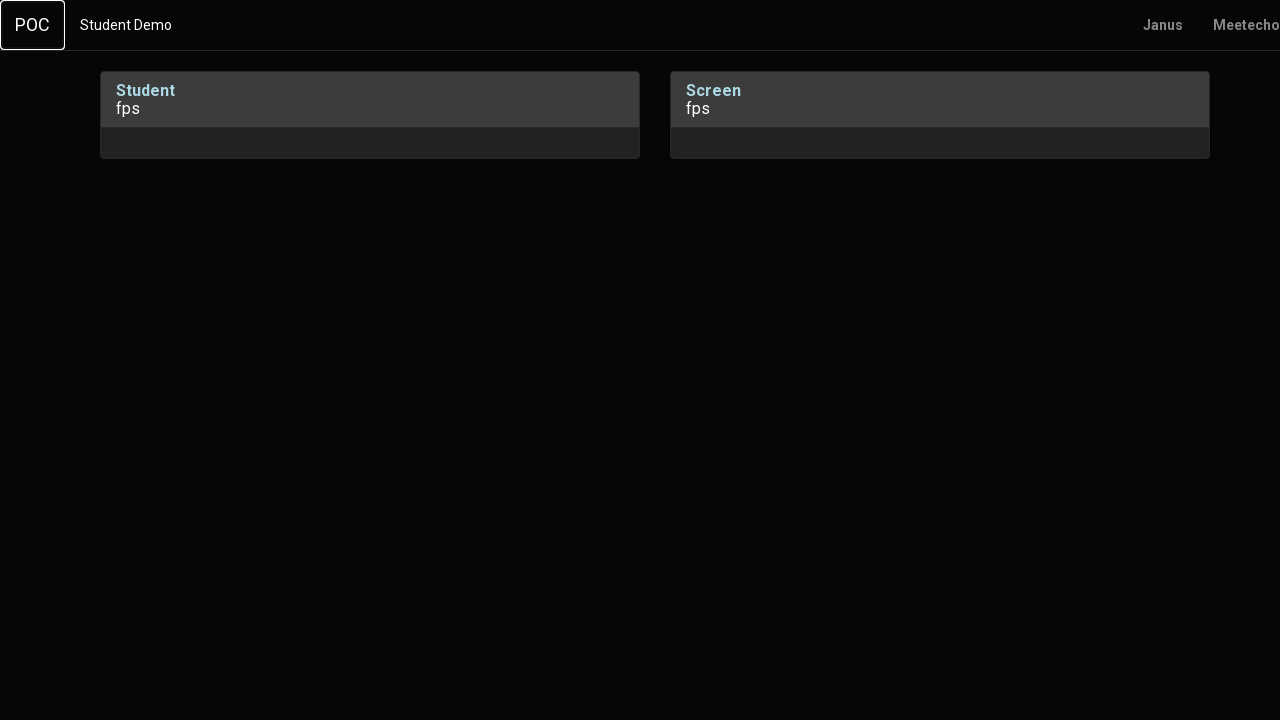

Pressed Enter key
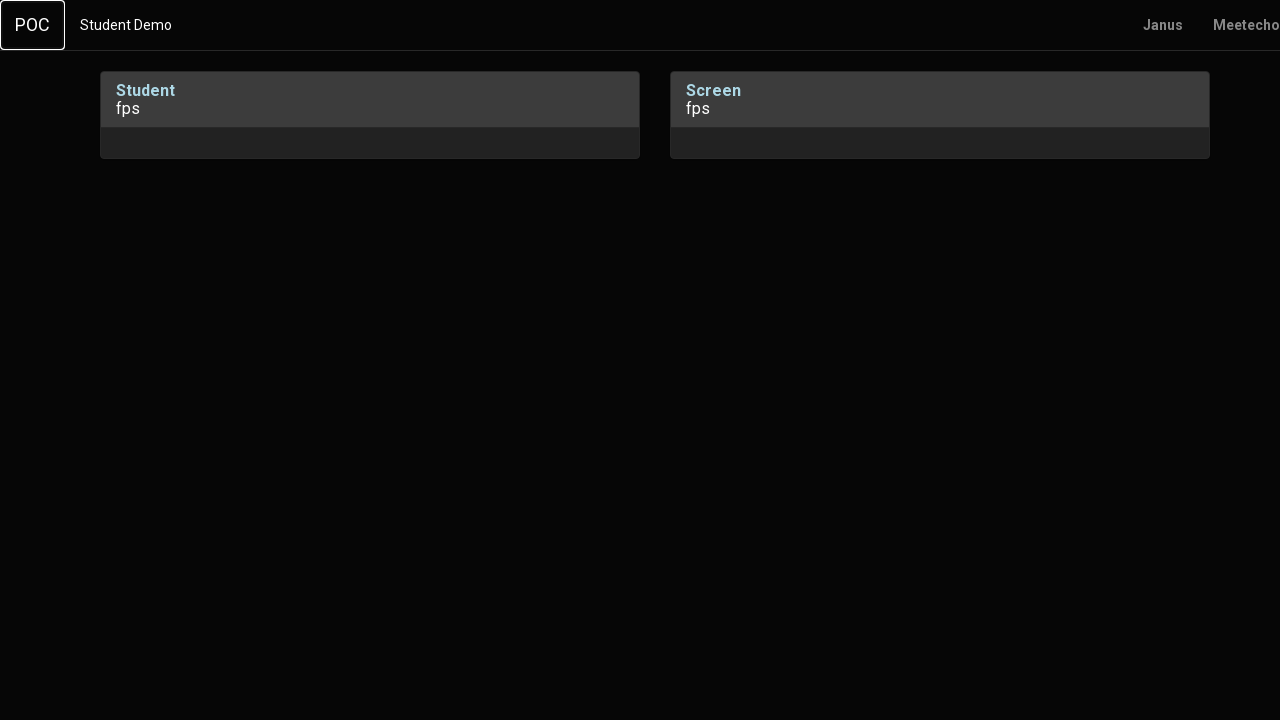

Waited 2 seconds after Enter key press
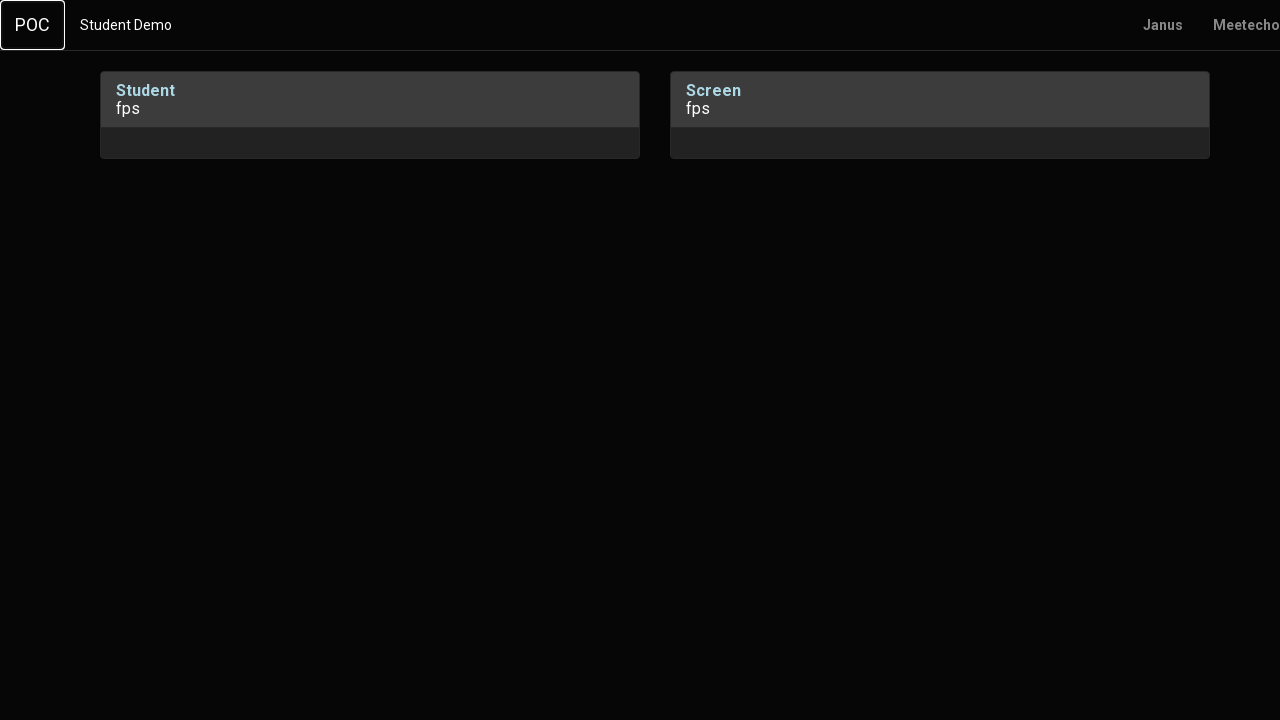

Pressed Tab key again for media permission dialog navigation
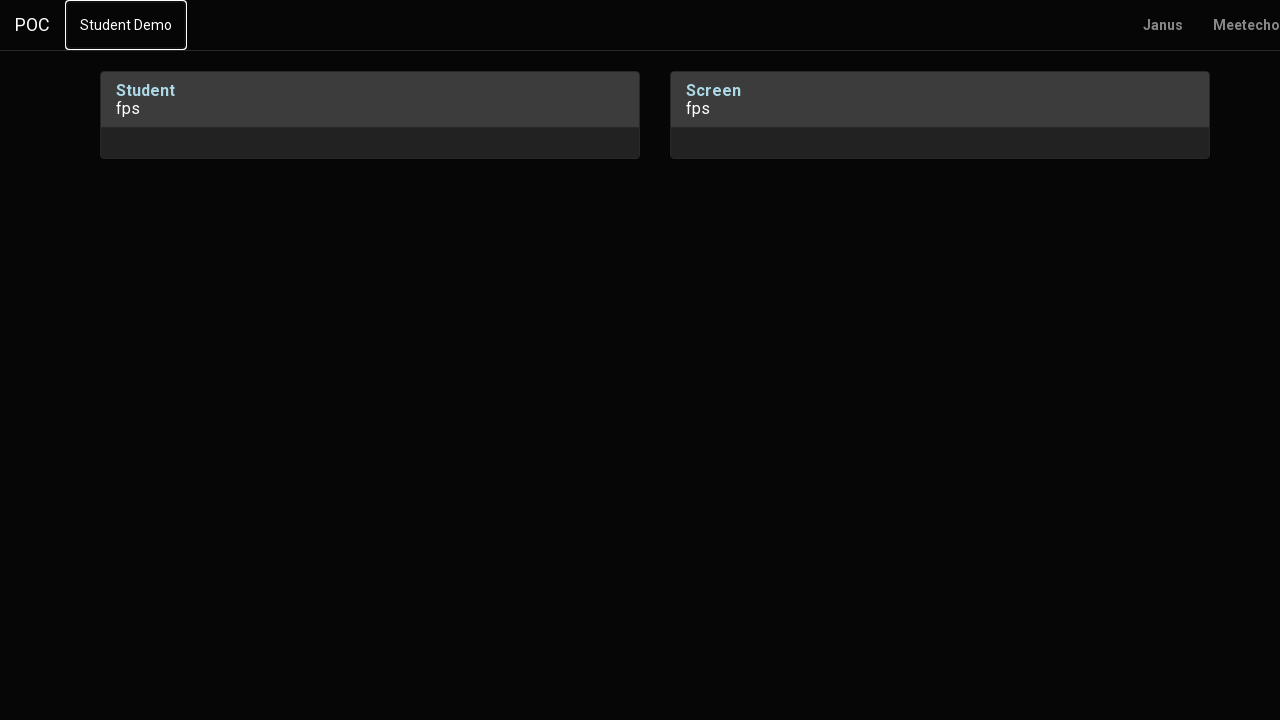

Waited 1 second after second Tab key press
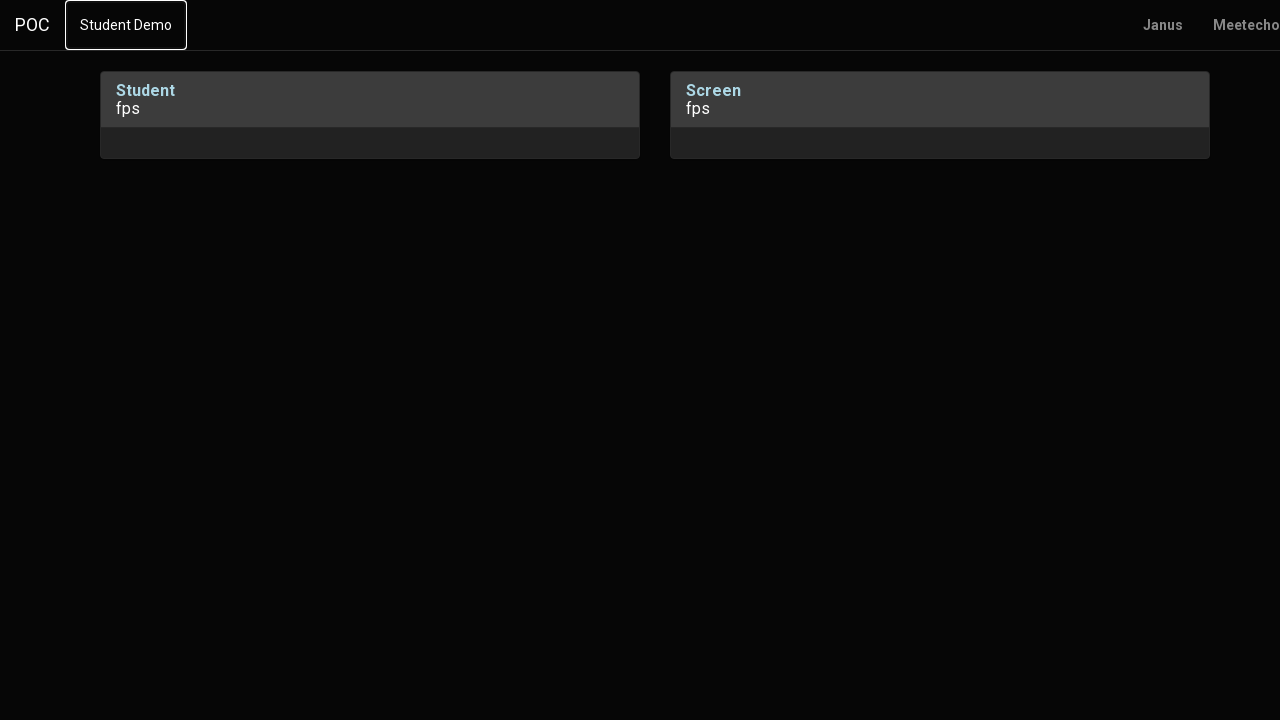

Pressed Tab key a third time
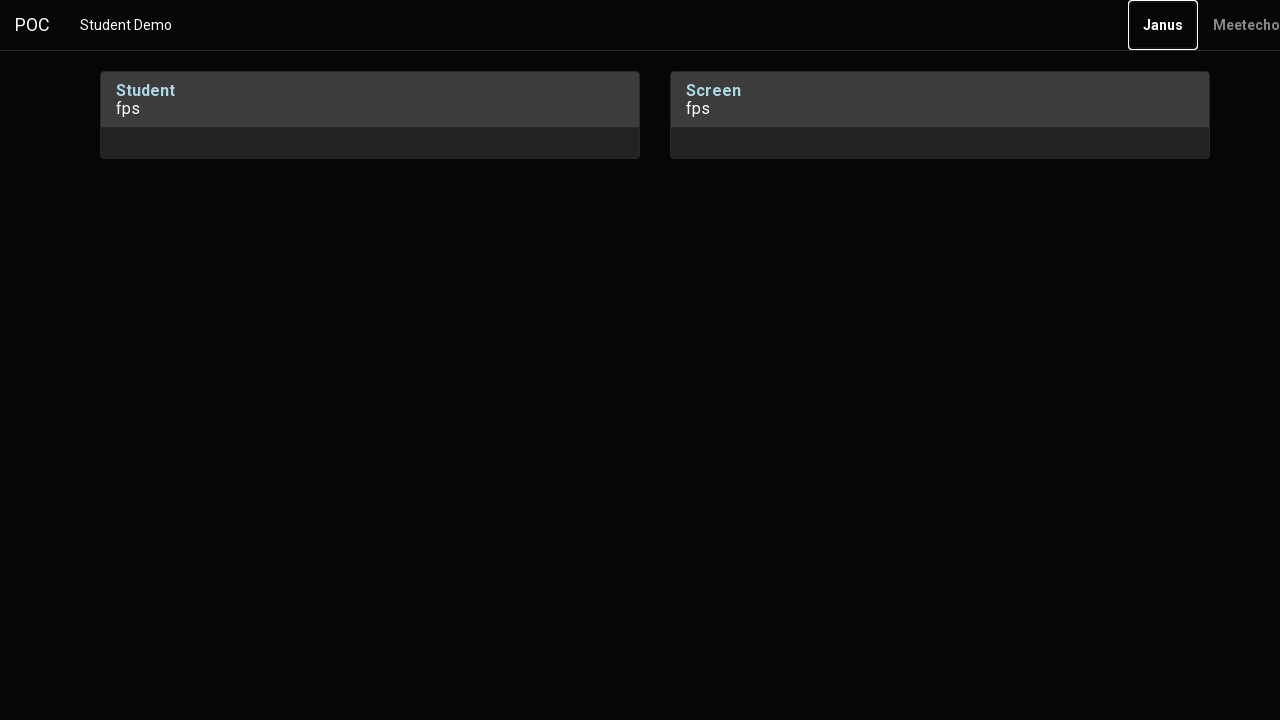

Waited 2 seconds after third Tab key press
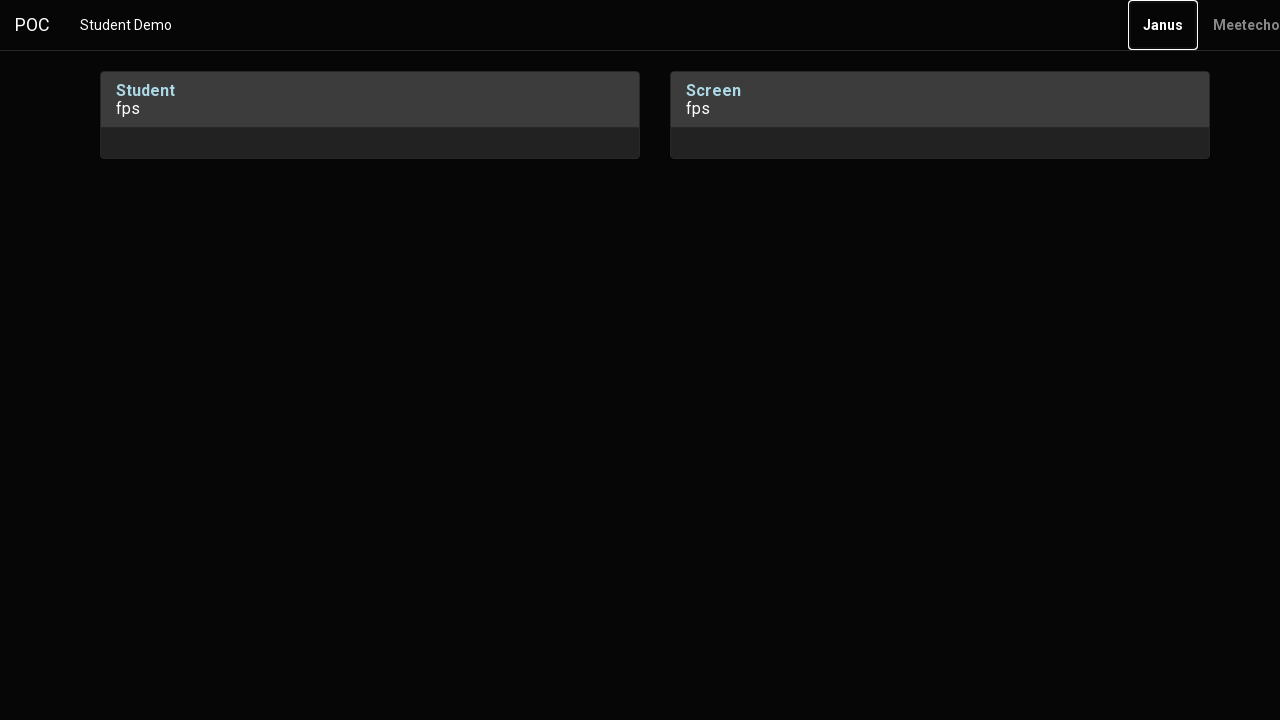

Pressed Enter key to confirm media permissions and join session
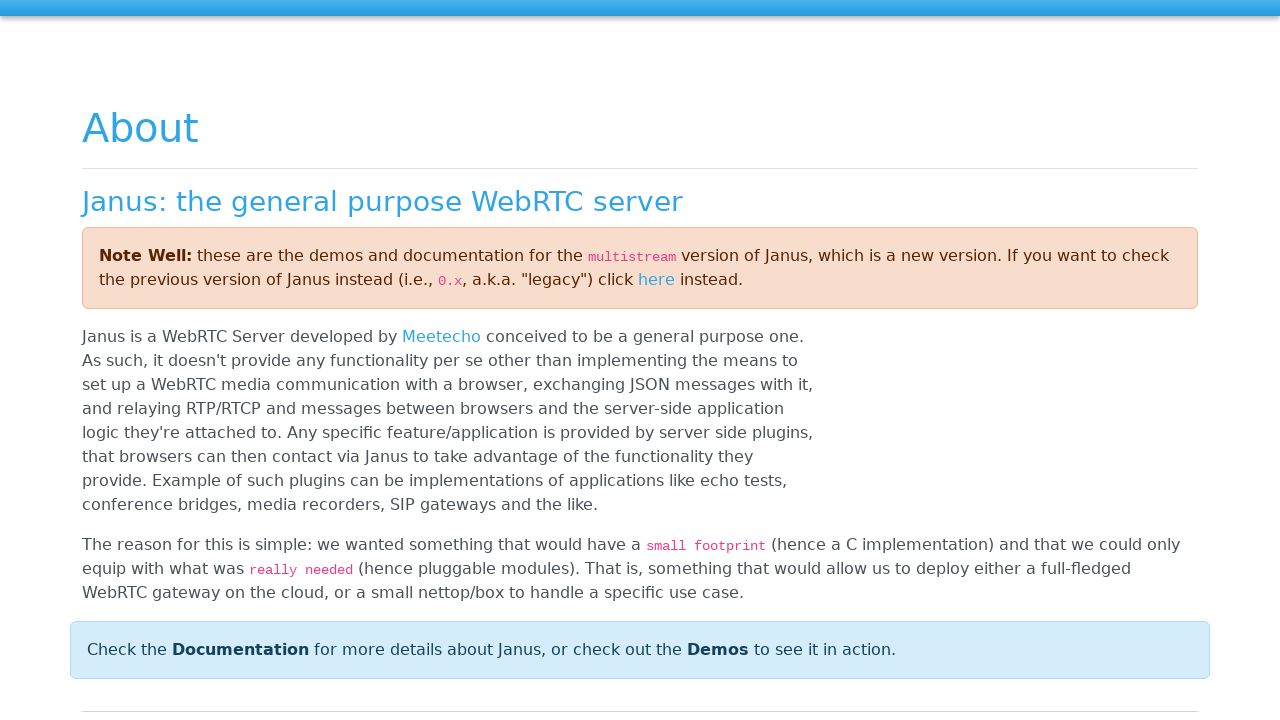

Waited 5 seconds for session to fully establish
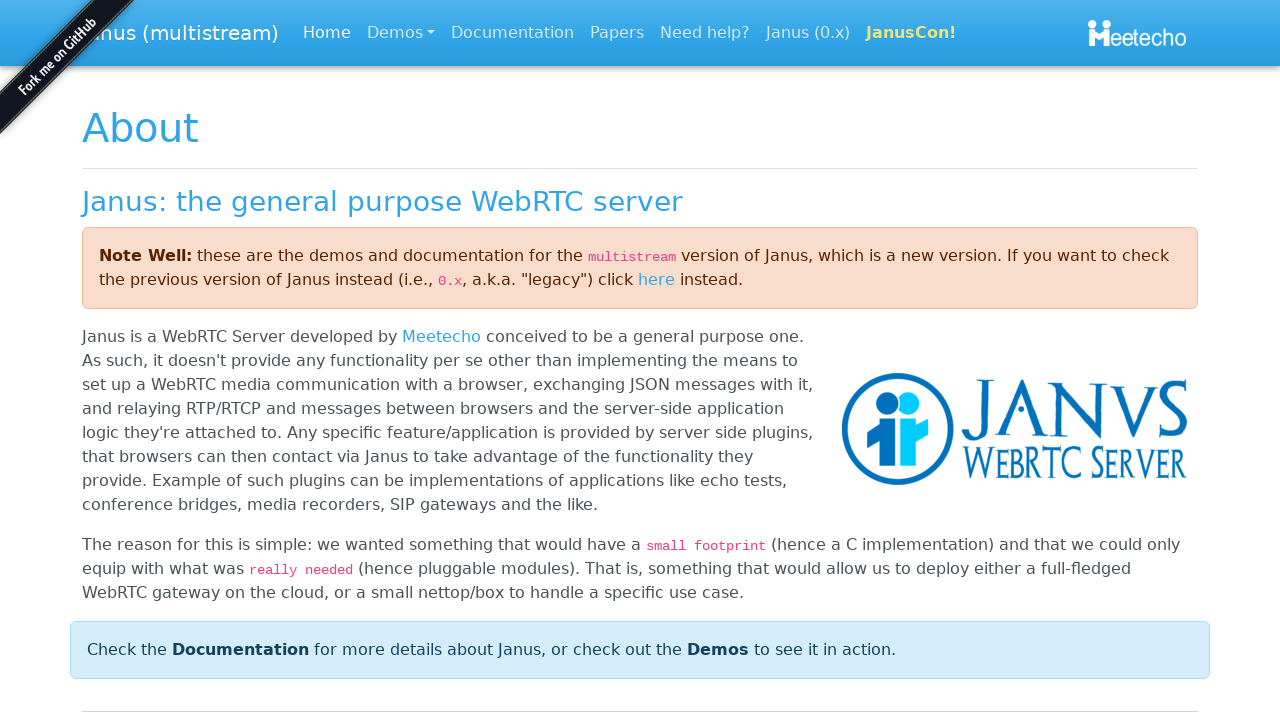

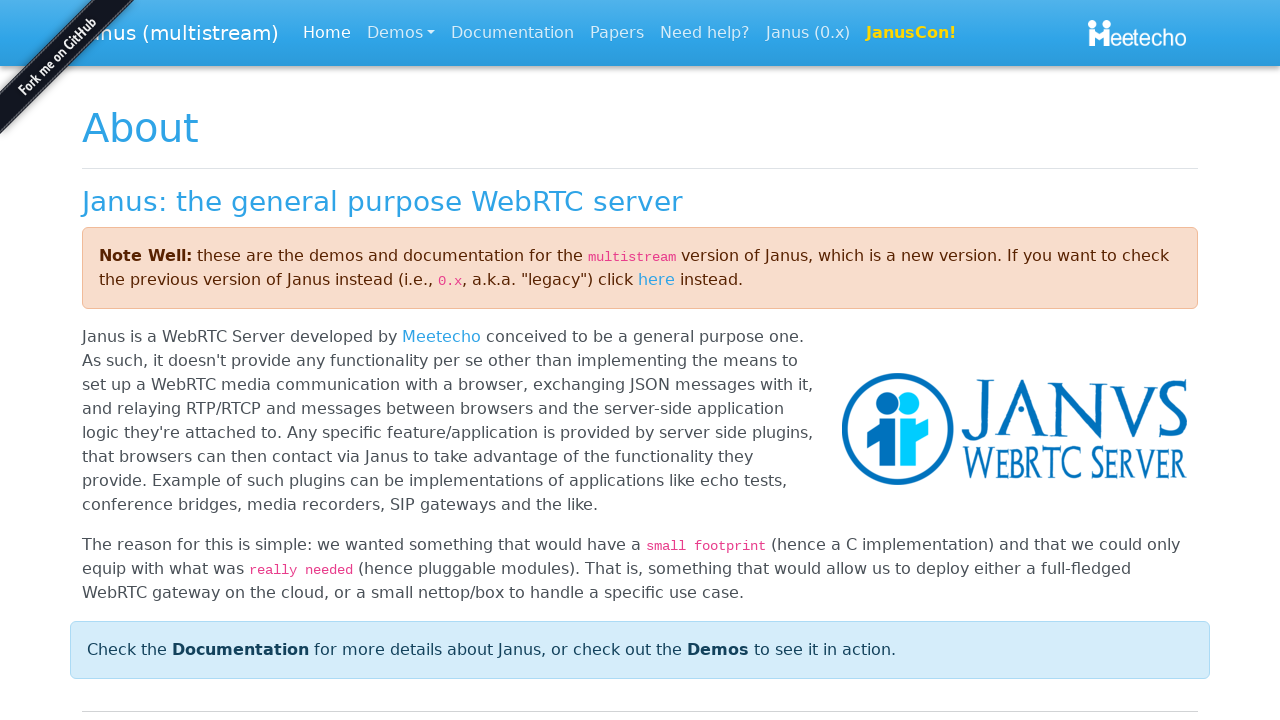